Navigates to DemoQA homepage, clicks on Elements section, and verifies the Elements page is displayed

Starting URL: https://demoqa.com

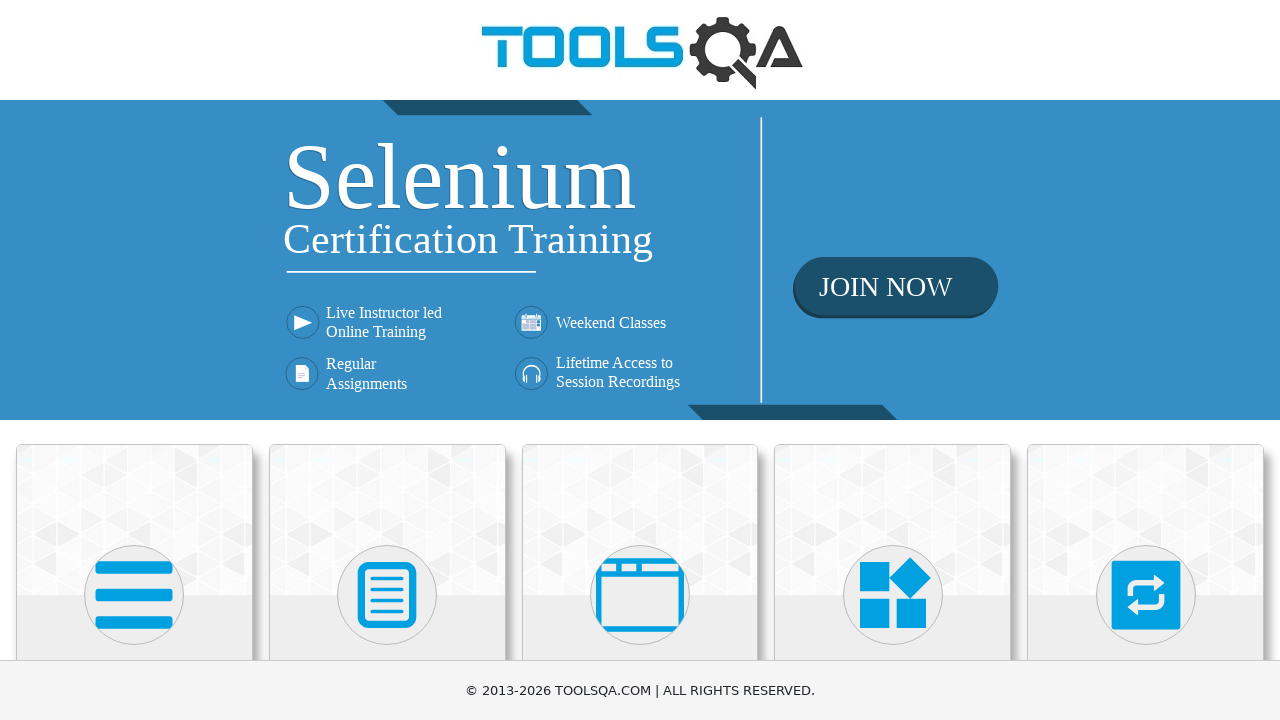

Scrolled down 250 pixels to make Elements item visible
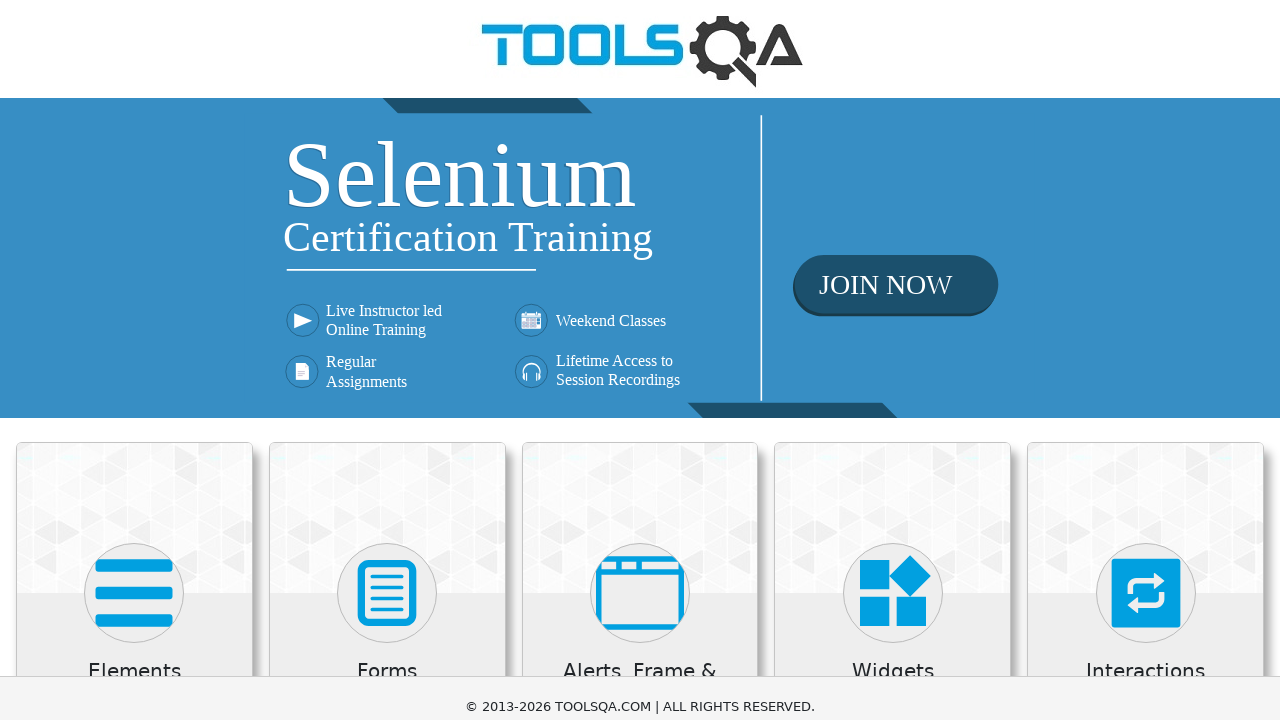

Clicked on Elements section at (134, 423) on text=Elements
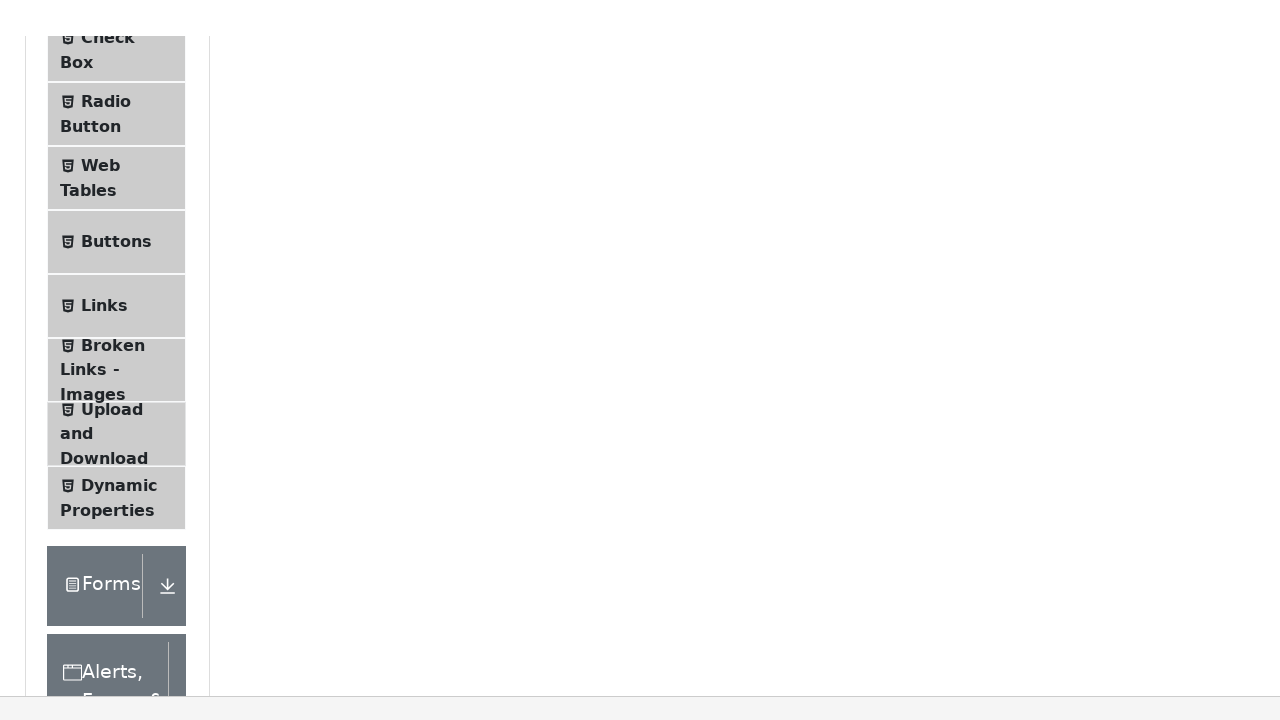

Waited 4 seconds for Elements page to load
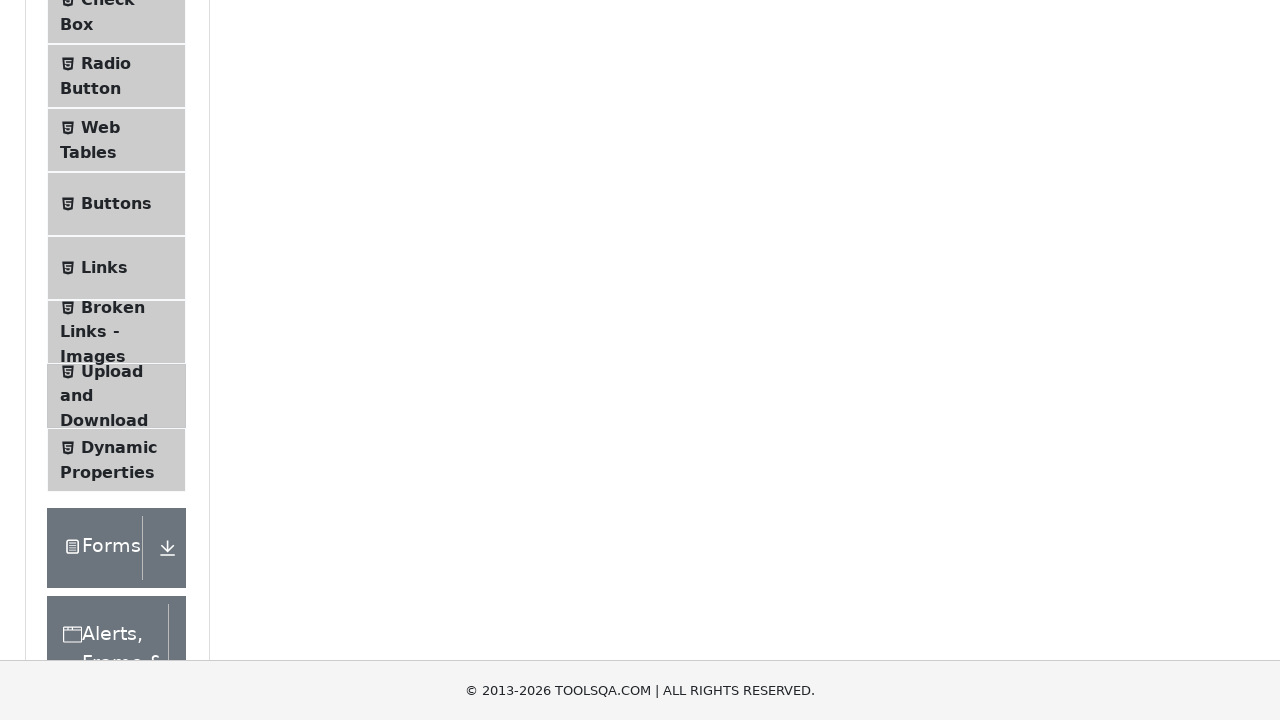

Verified Elements page is displayed with instruction text
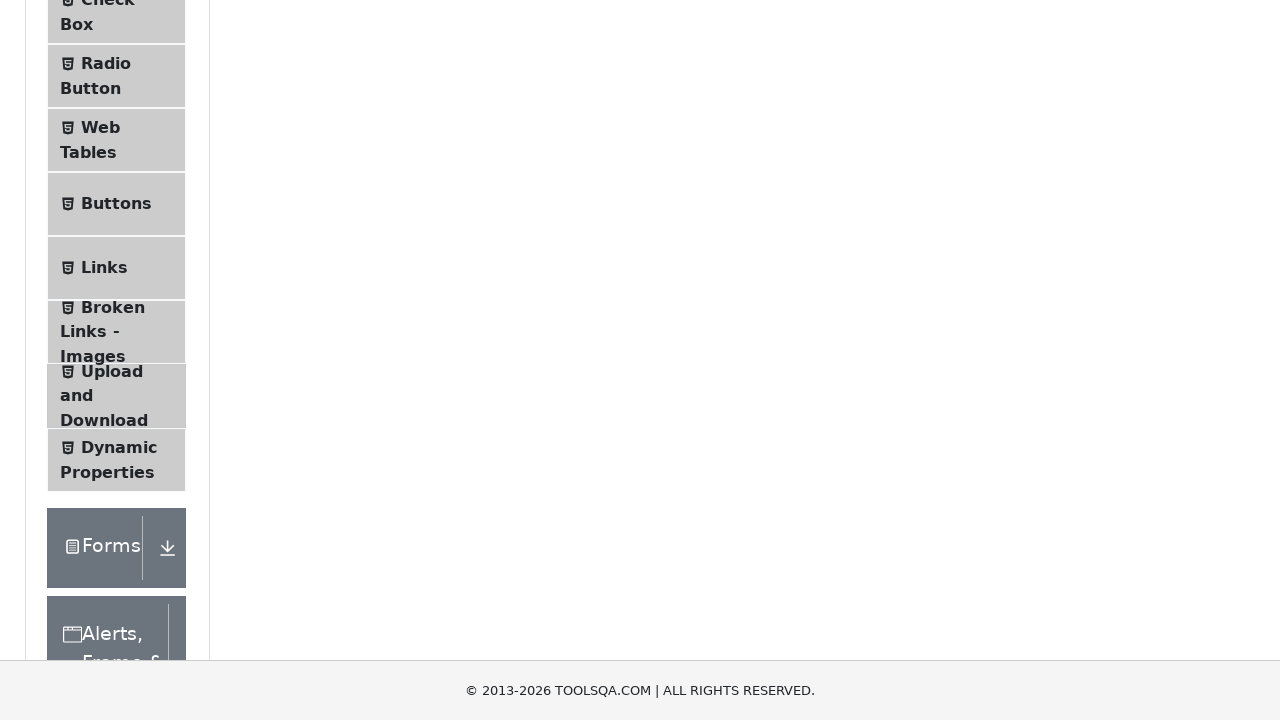

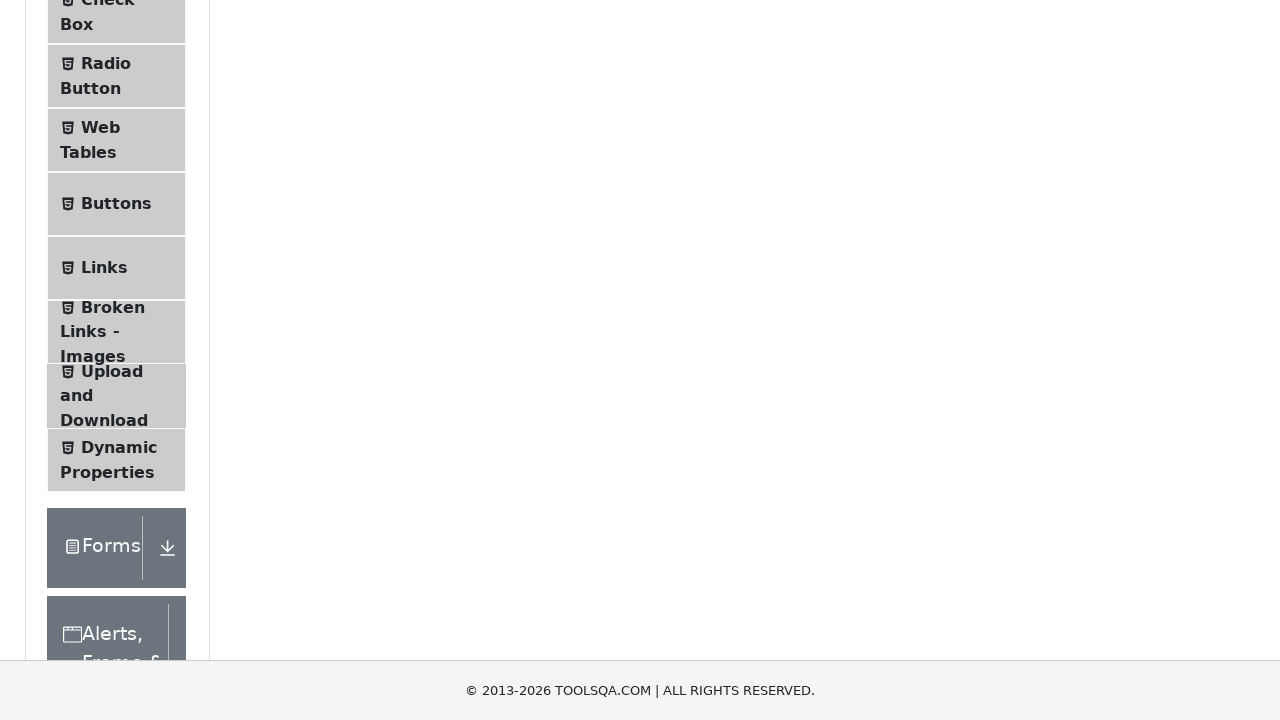